Tests basic browser navigation functionality by navigating to a page, then using back, forward, and refresh commands to verify navigation controls work correctly.

Starting URL: https://rahulshettyacademy.com/AutomationPractice/

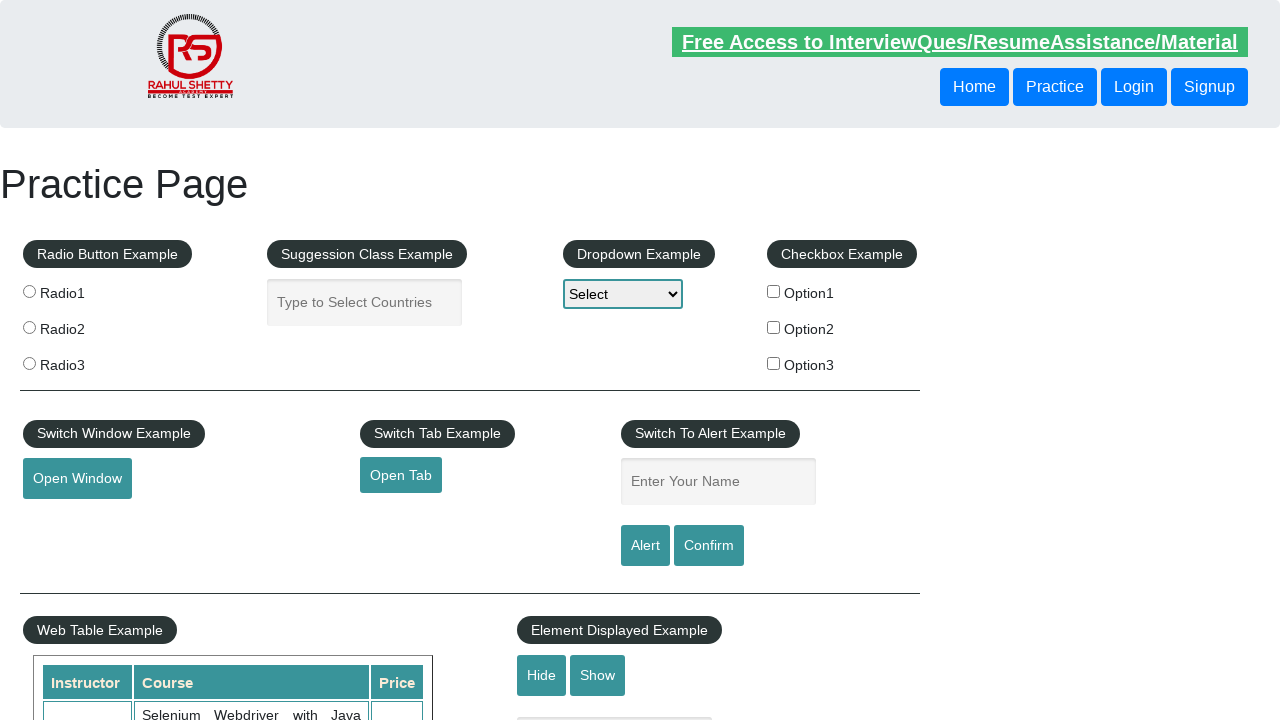

Set viewport size to 1920x1080
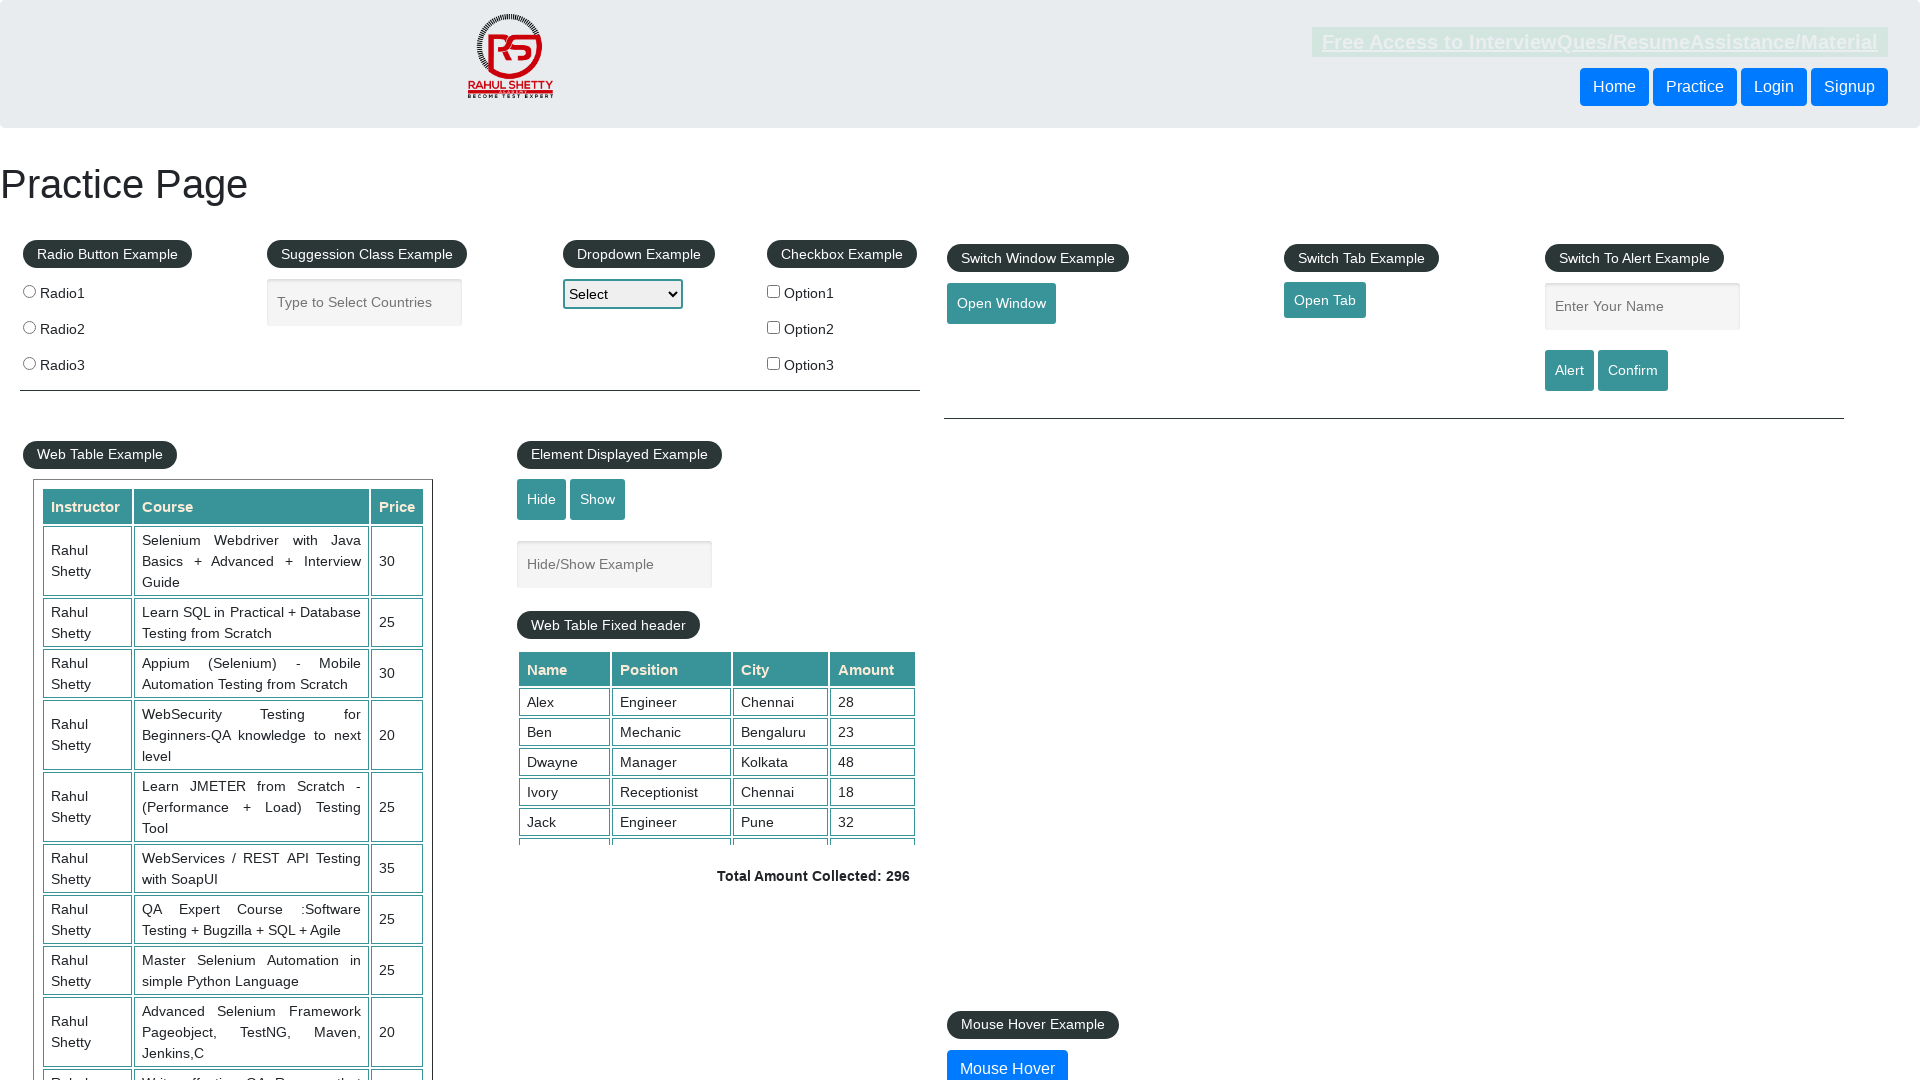

Navigated back using browser back button
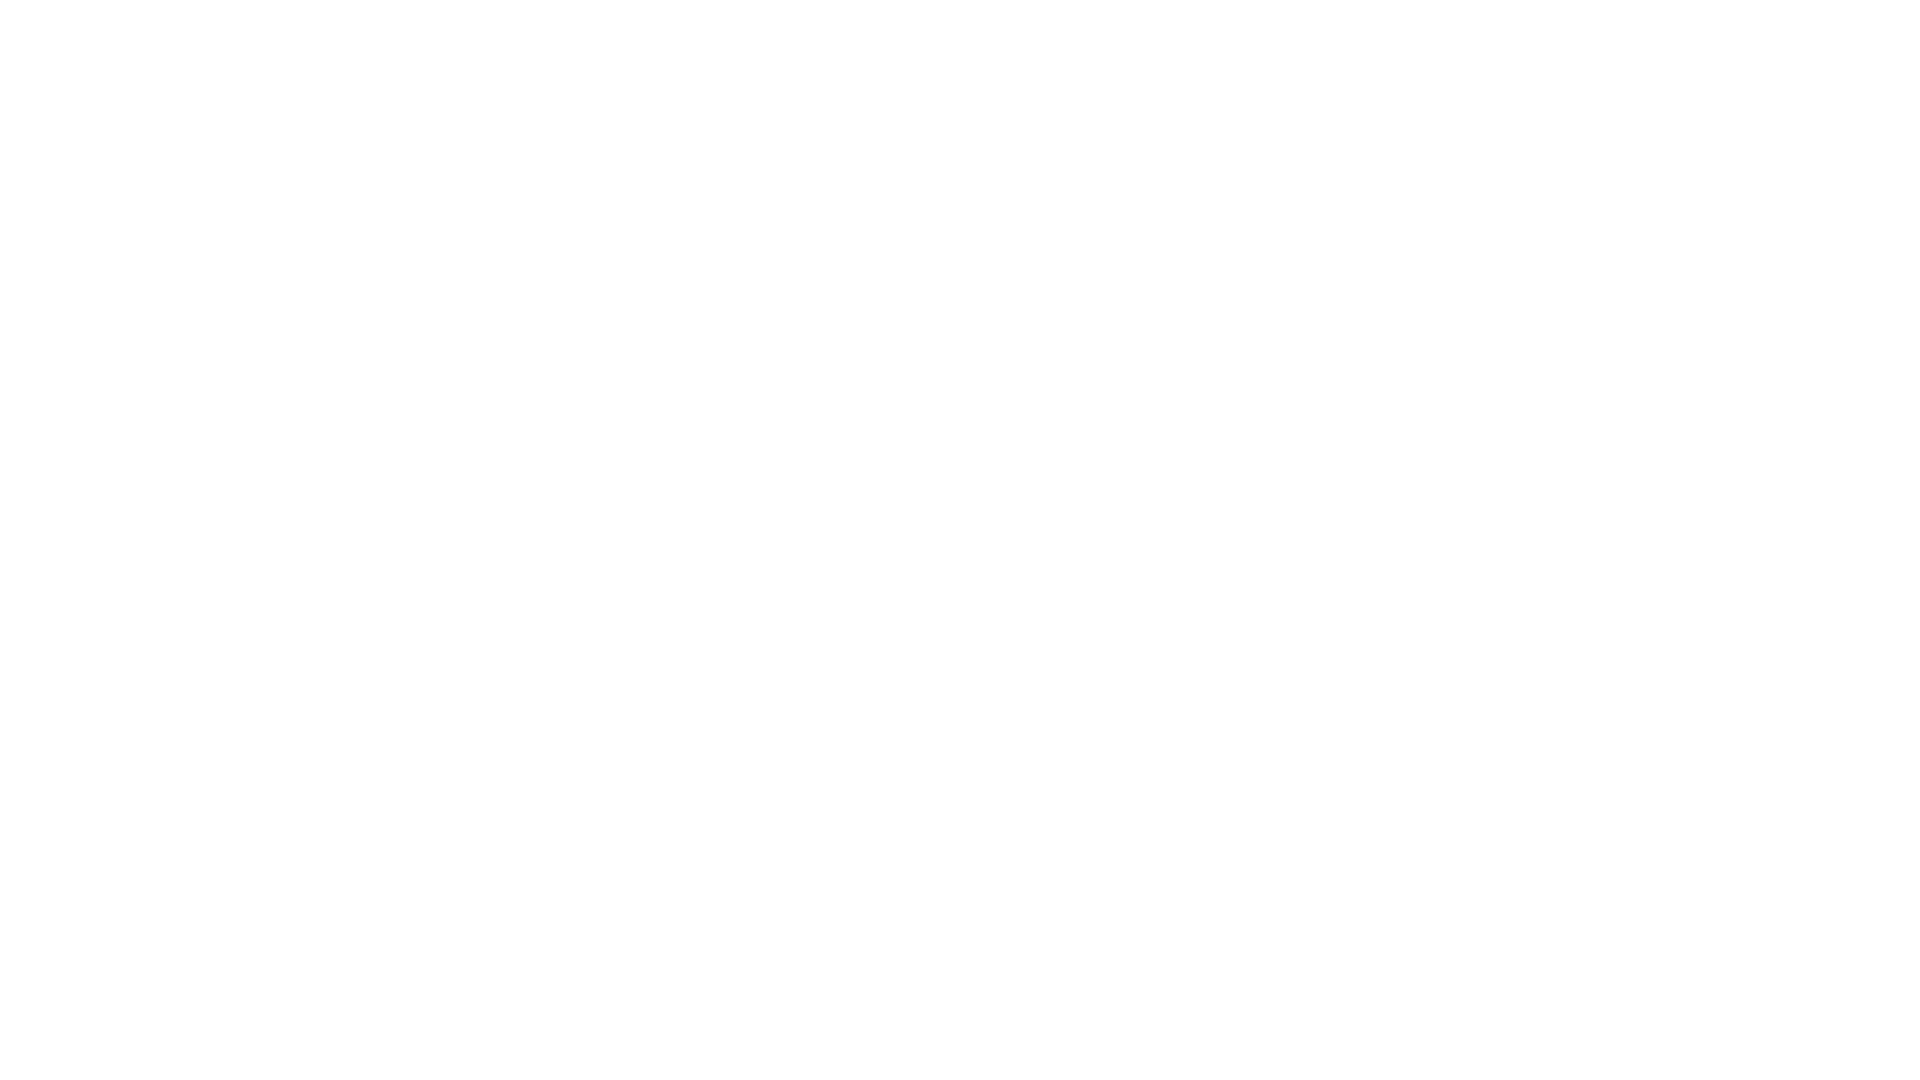

Waited for page to reach domcontentloaded state after back navigation
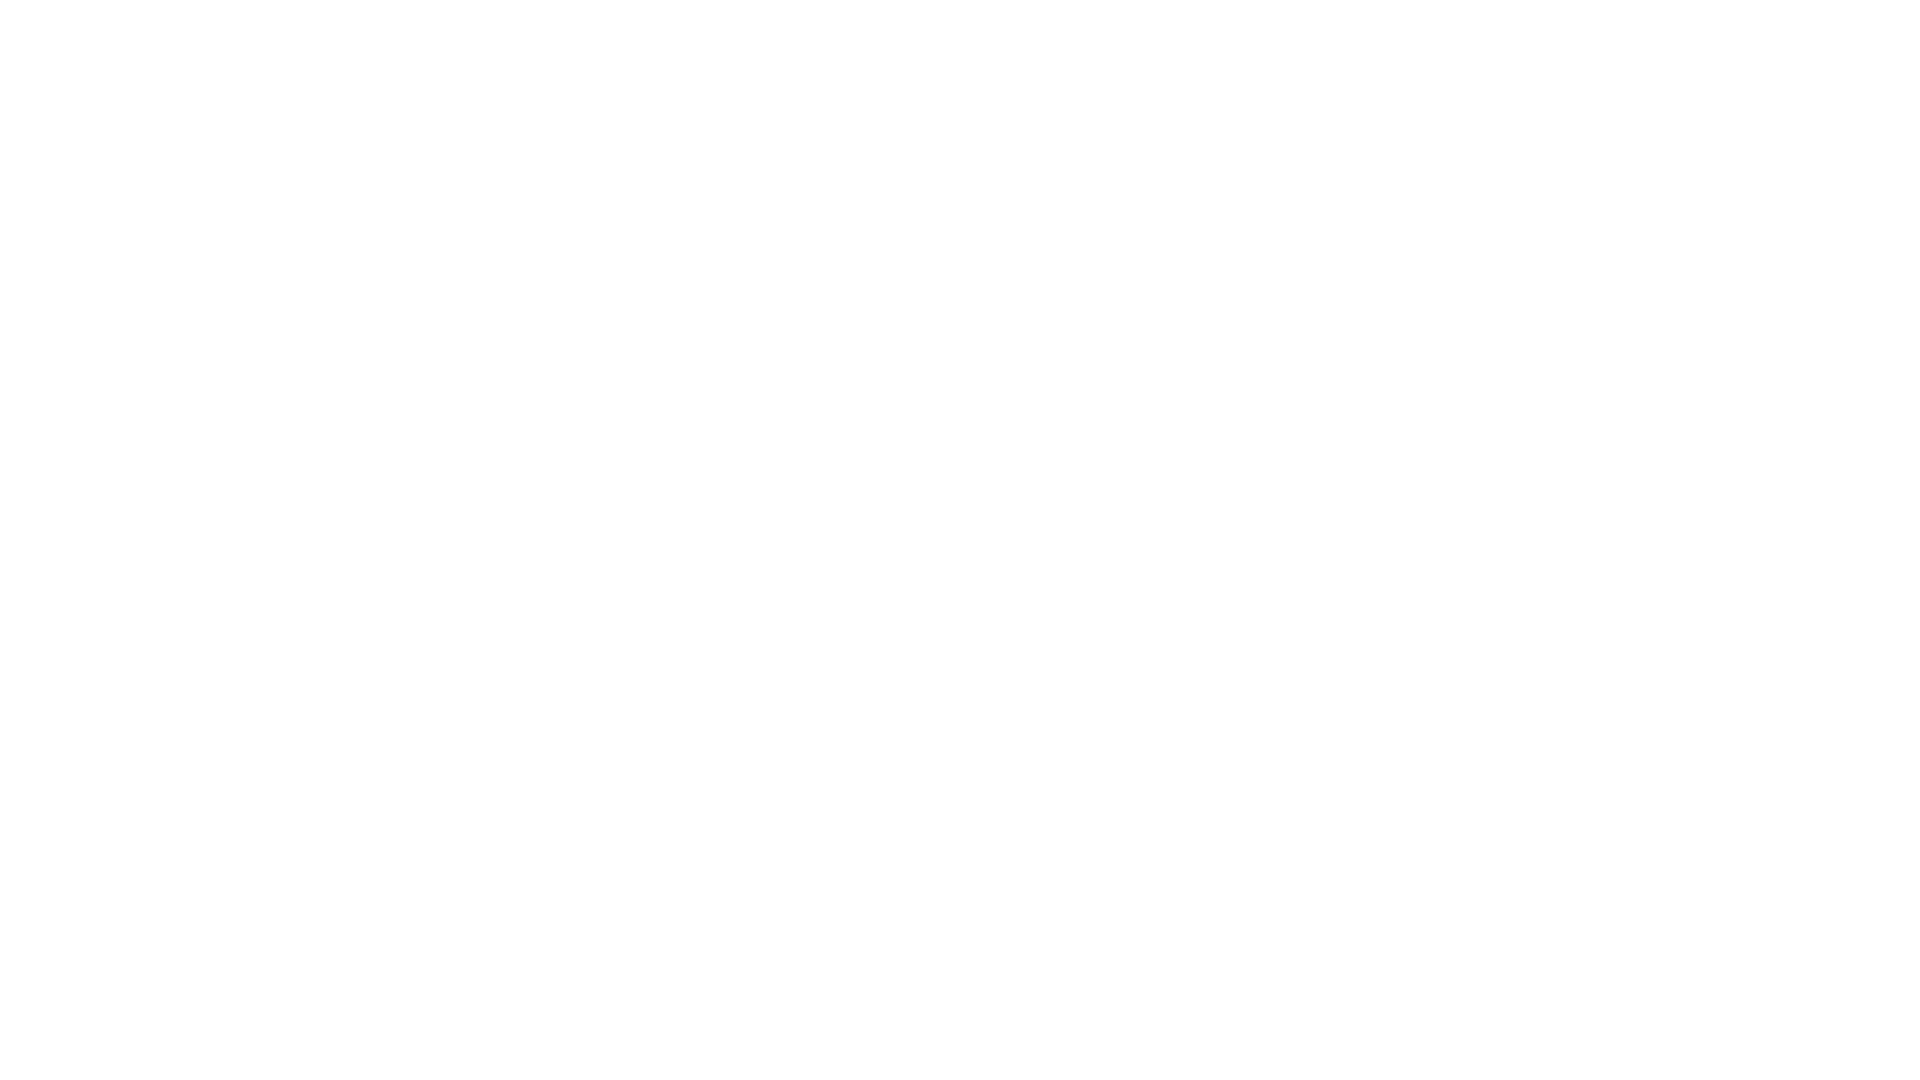

Navigated forward using browser forward button
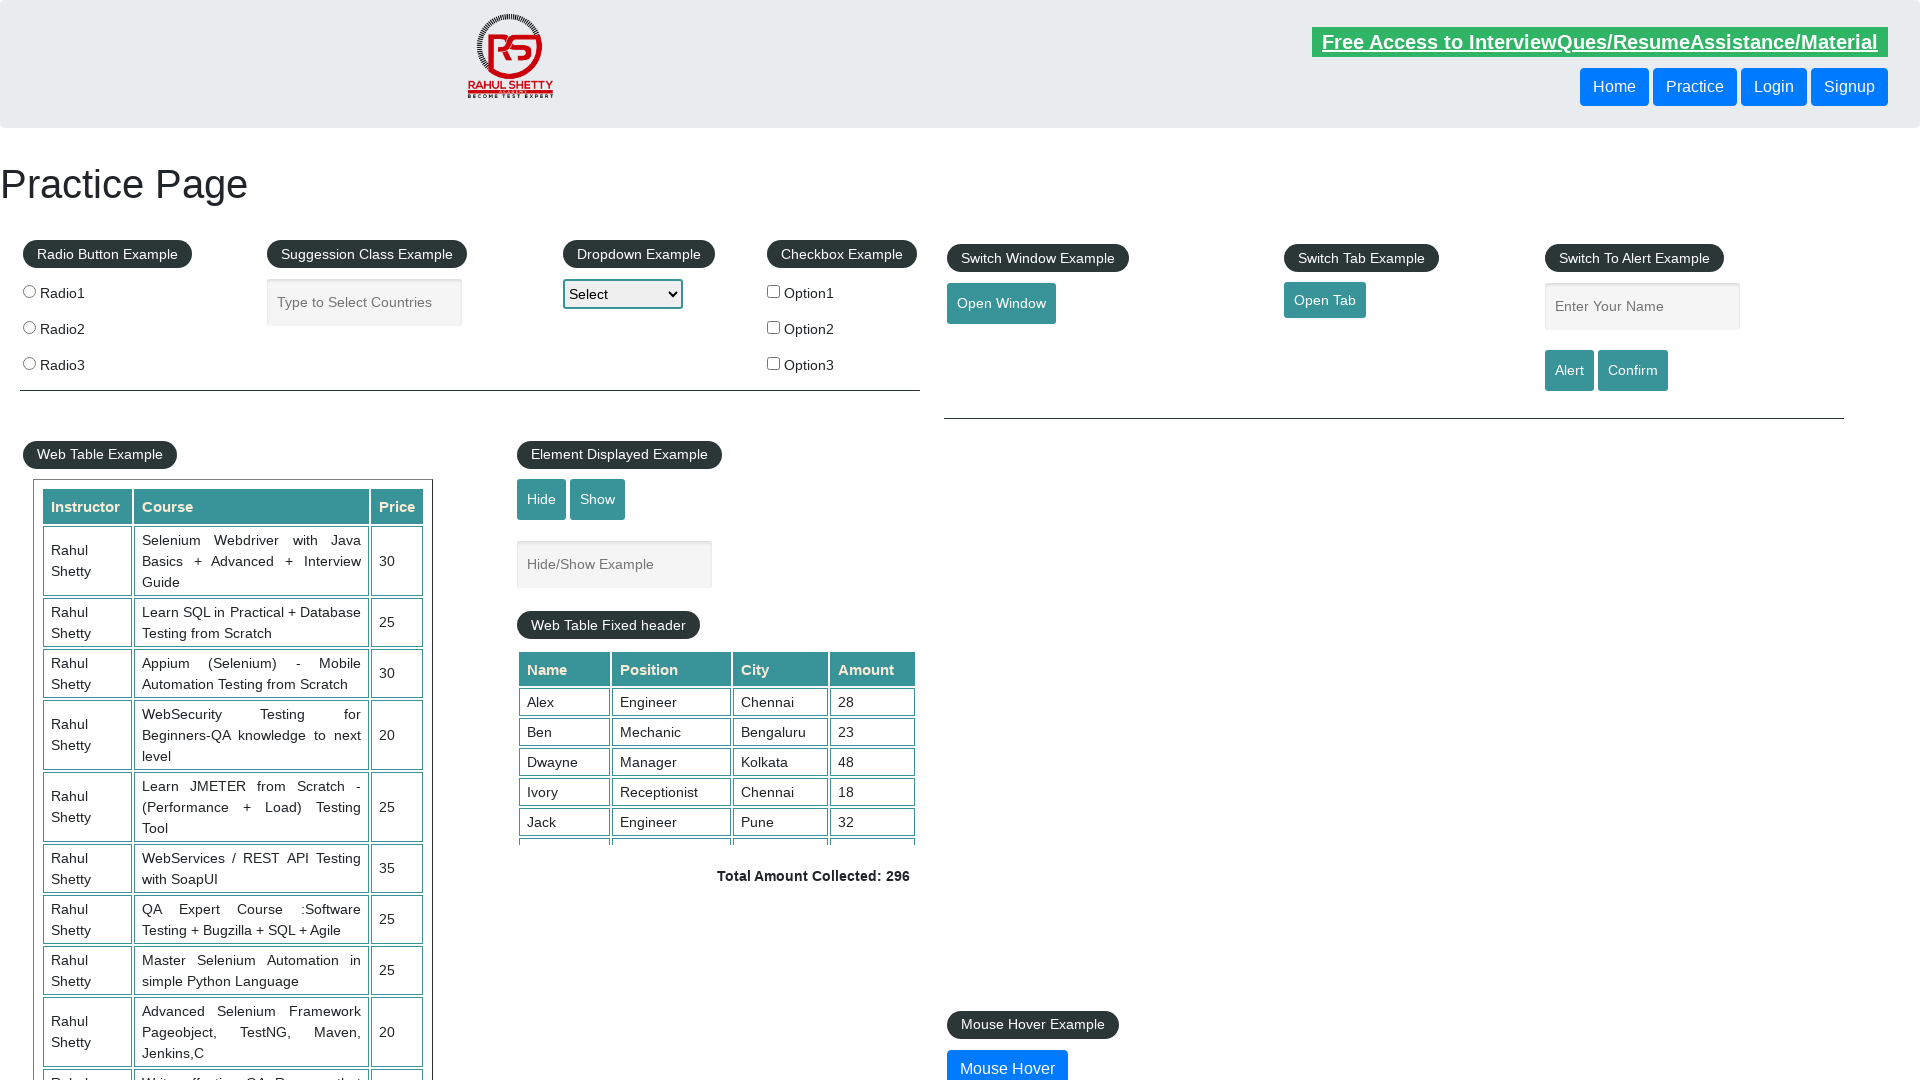

Waited for page to reach domcontentloaded state after forward navigation
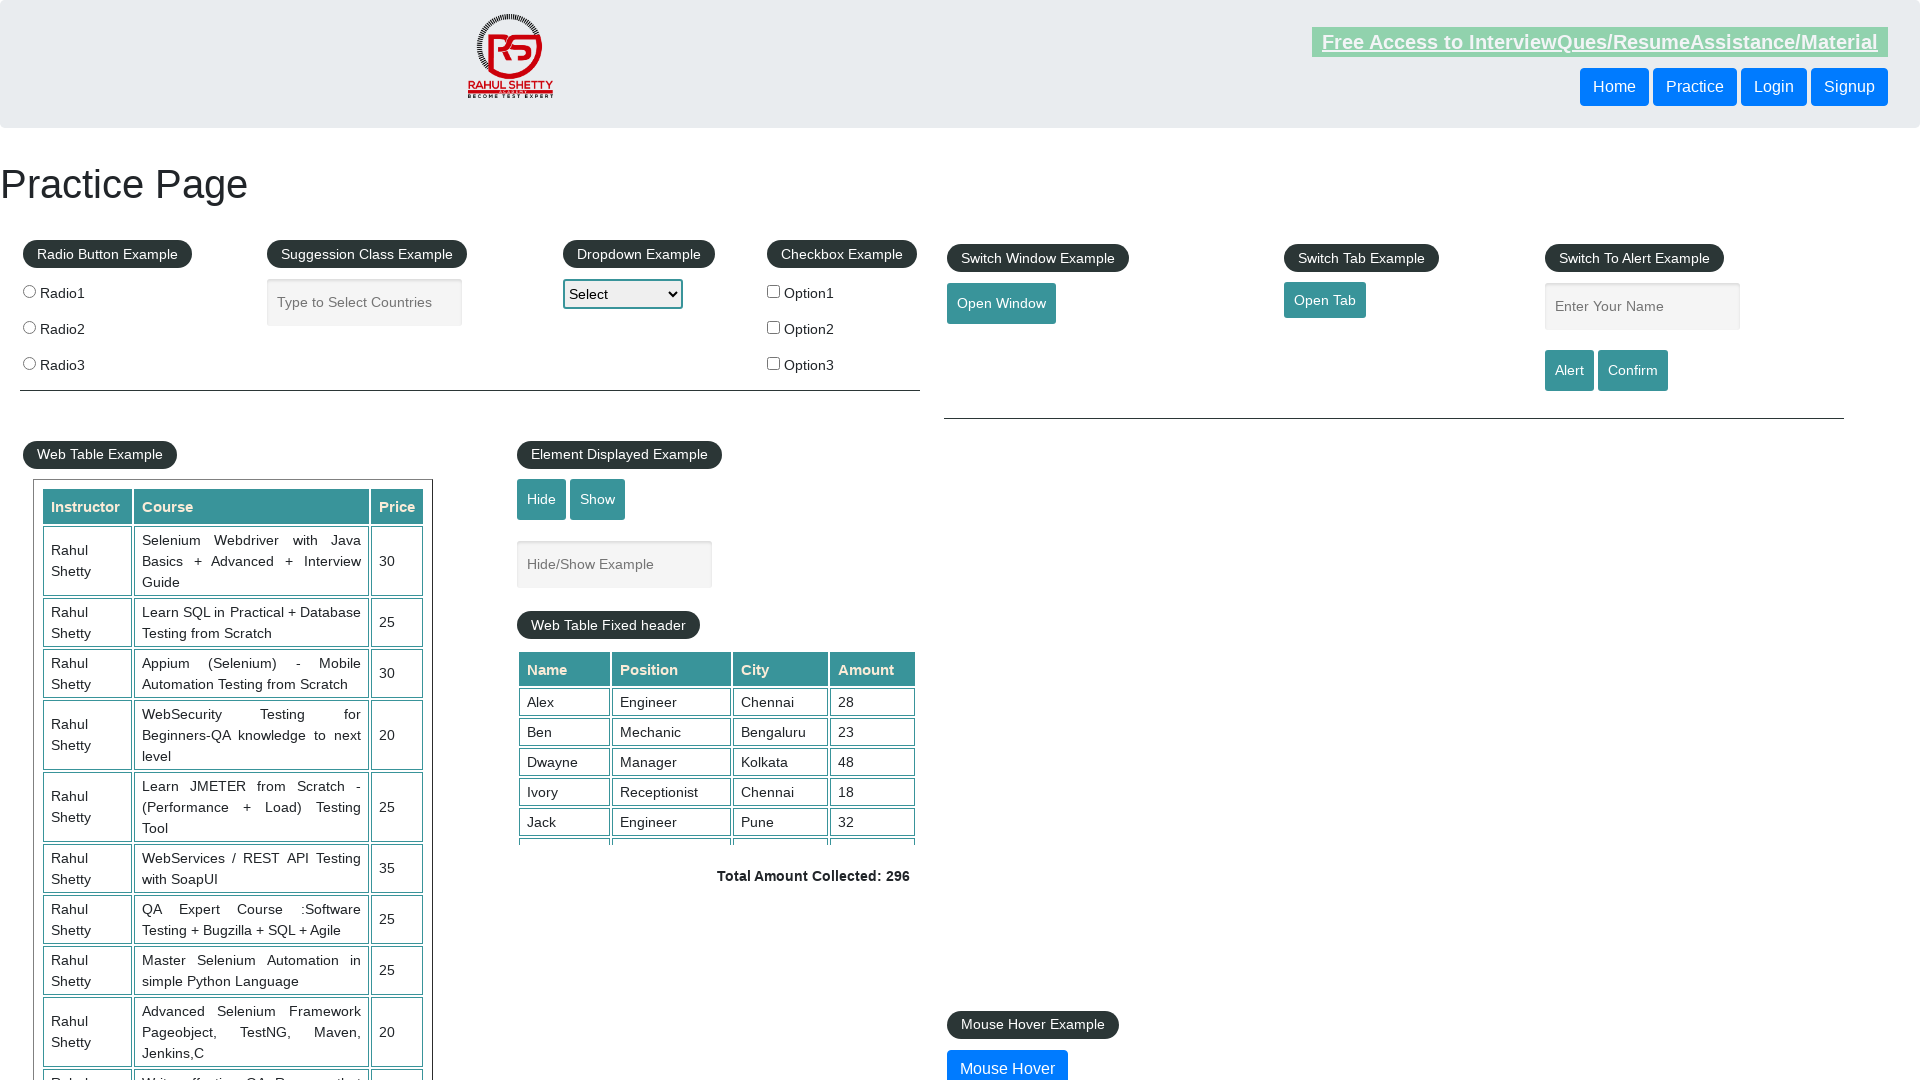

Refreshed the page
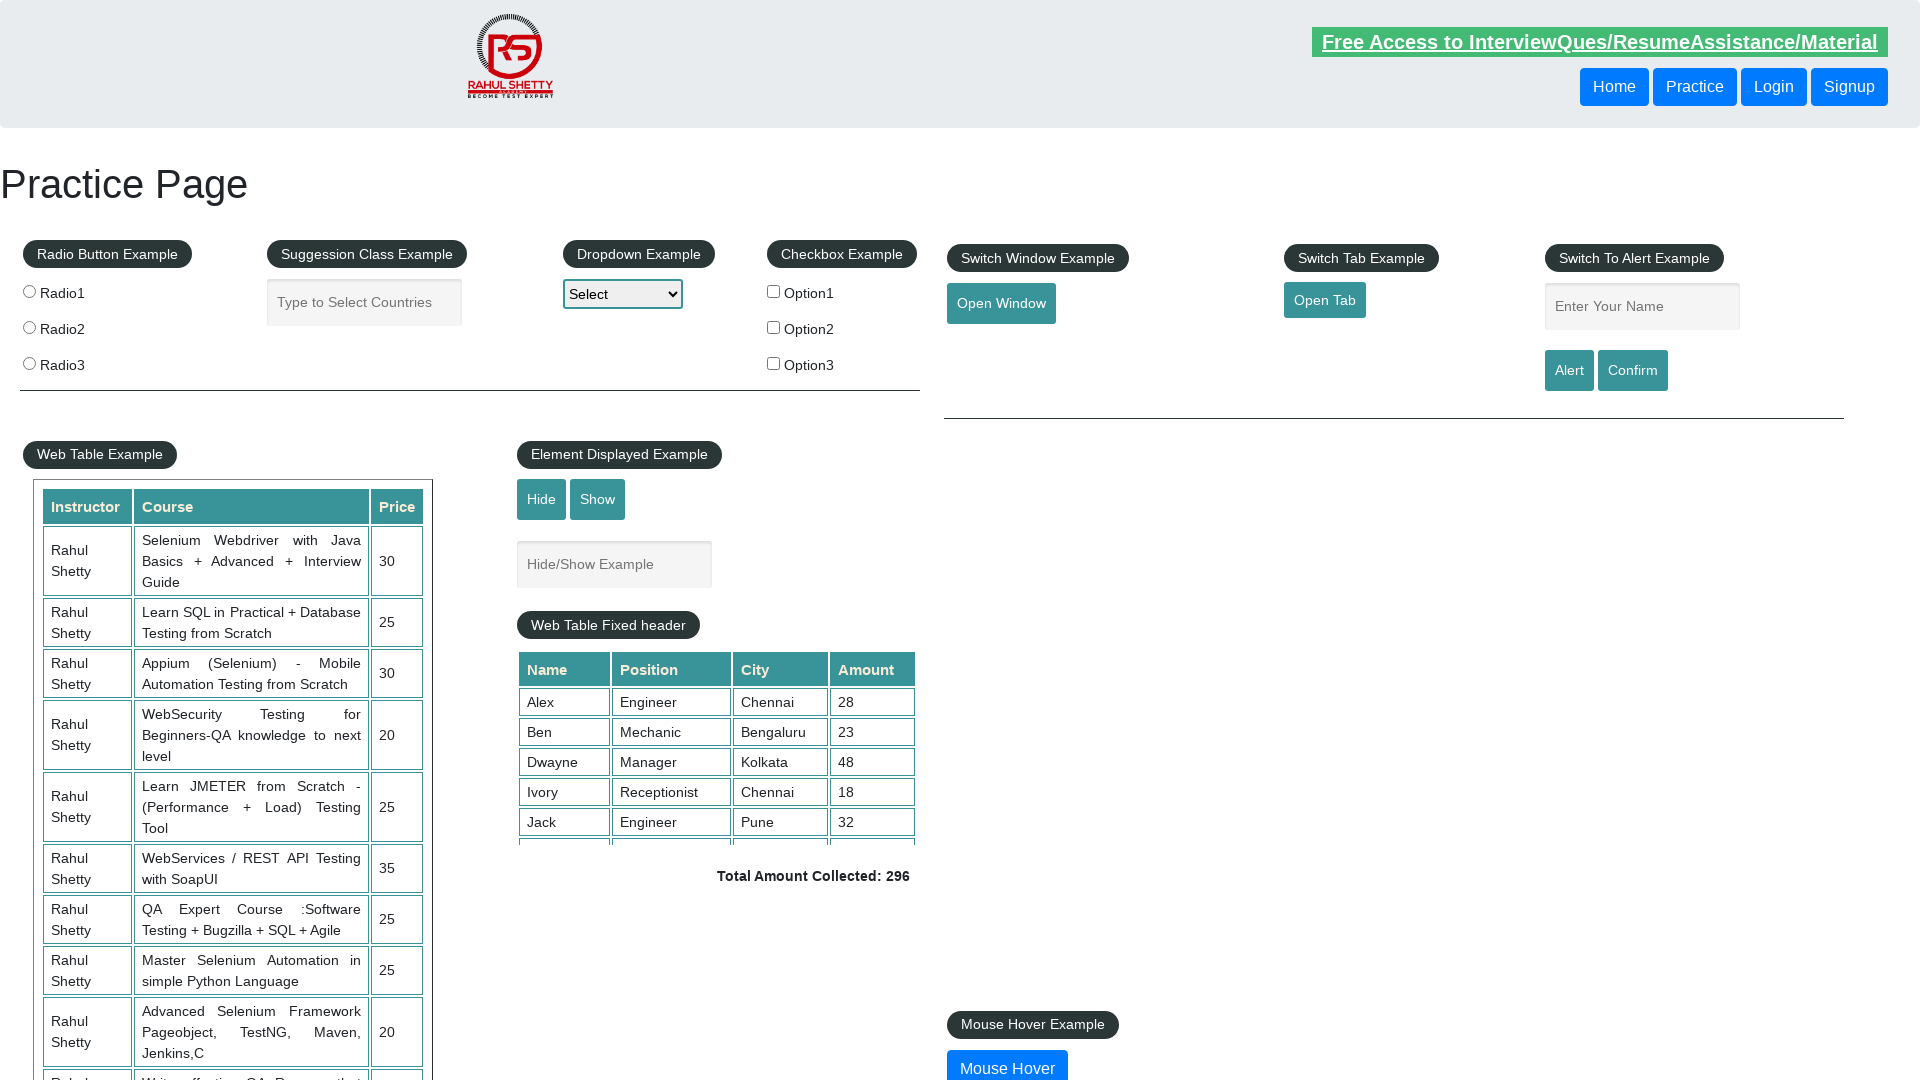

Waited for page to reach domcontentloaded state after refresh
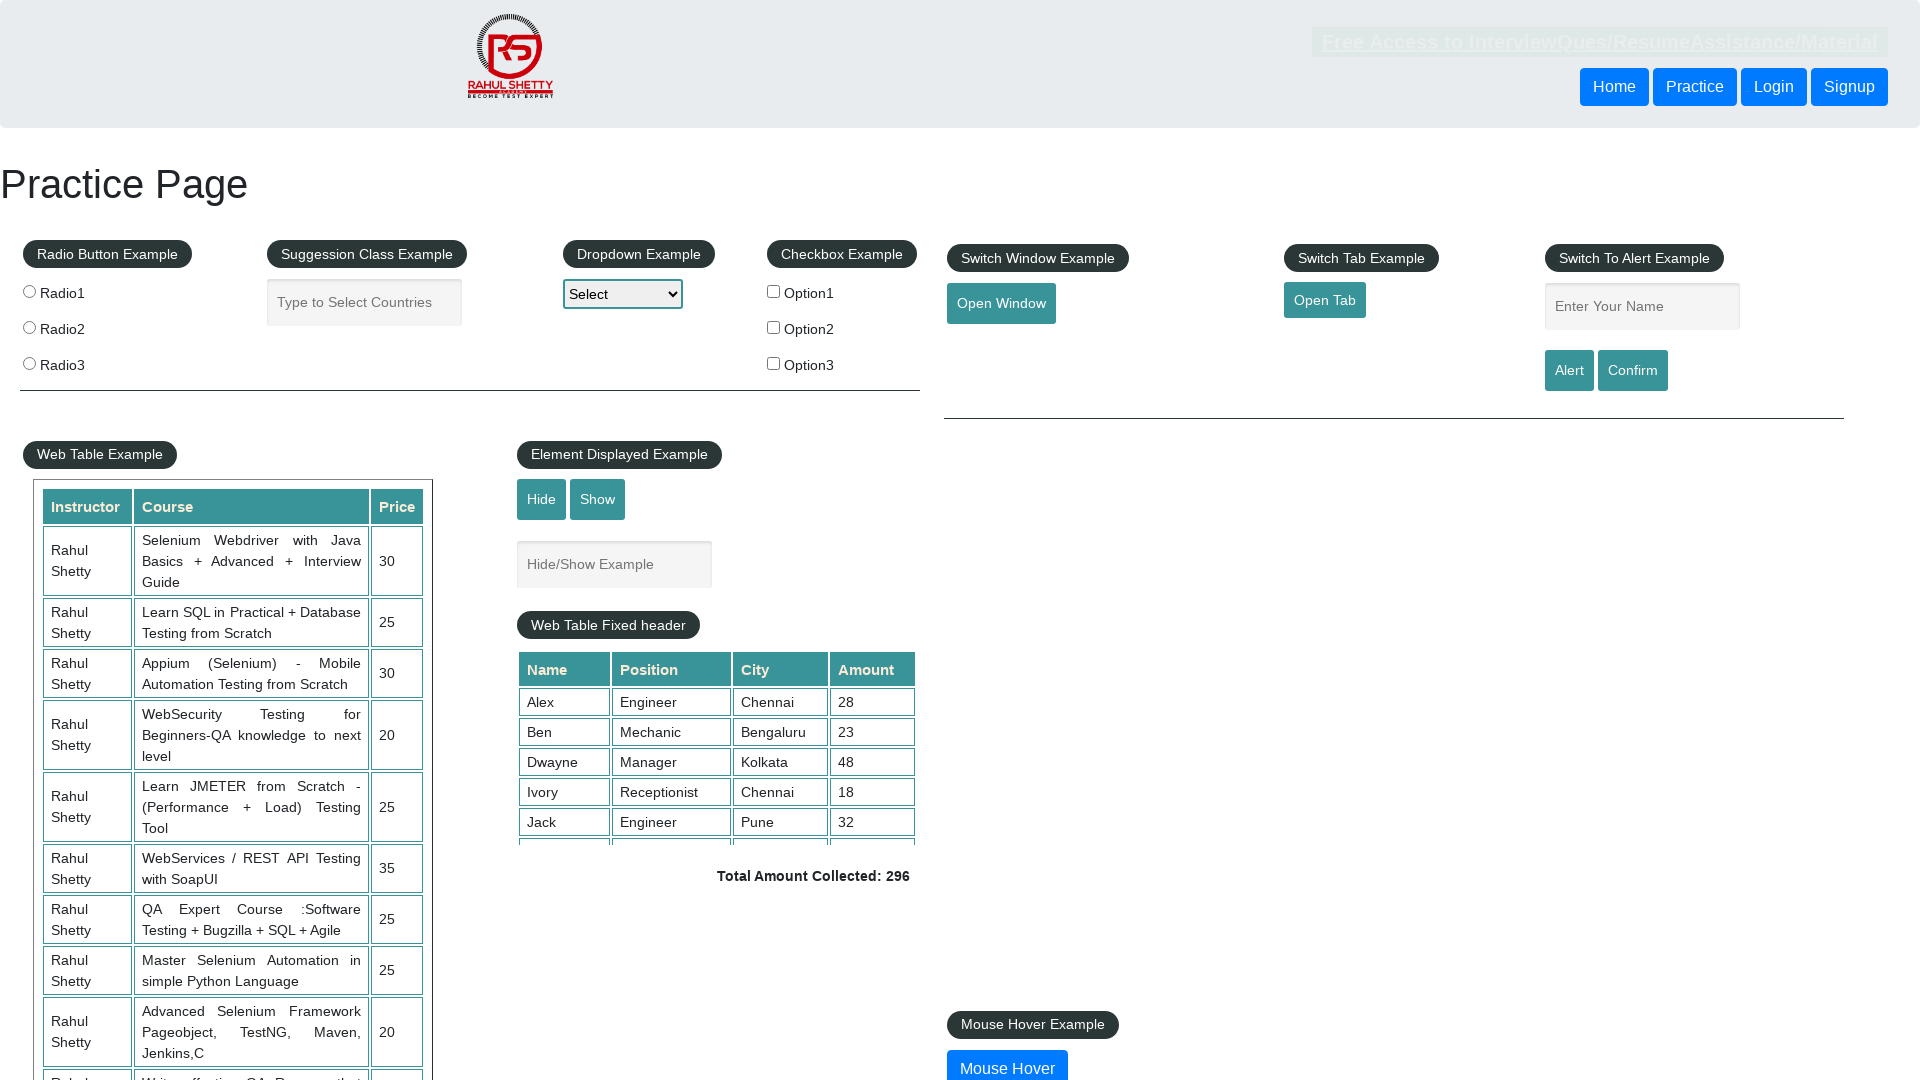

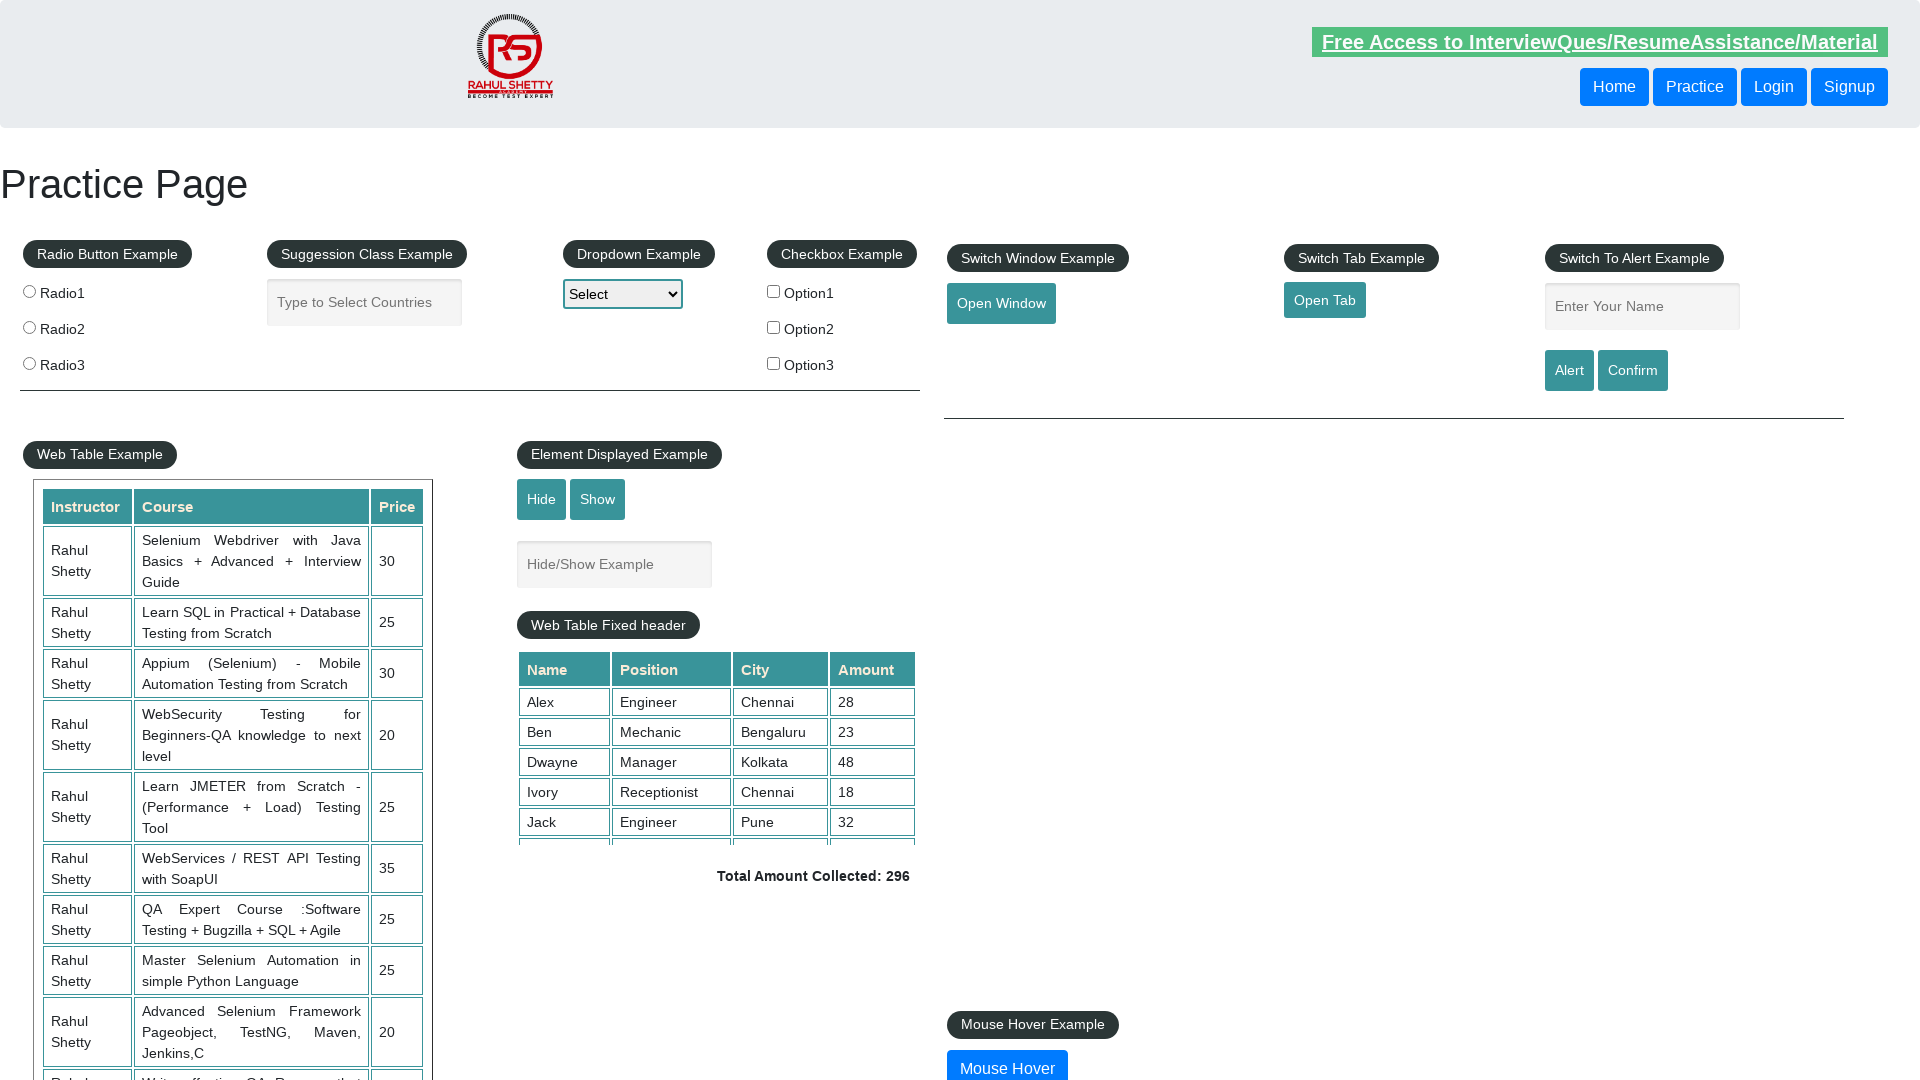